Tests Shadow DOM element interaction by navigating to a books PWA application and typing a search query into an input field that is nested inside a Shadow DOM root.

Starting URL: https://books-pwakit.appspot.com/

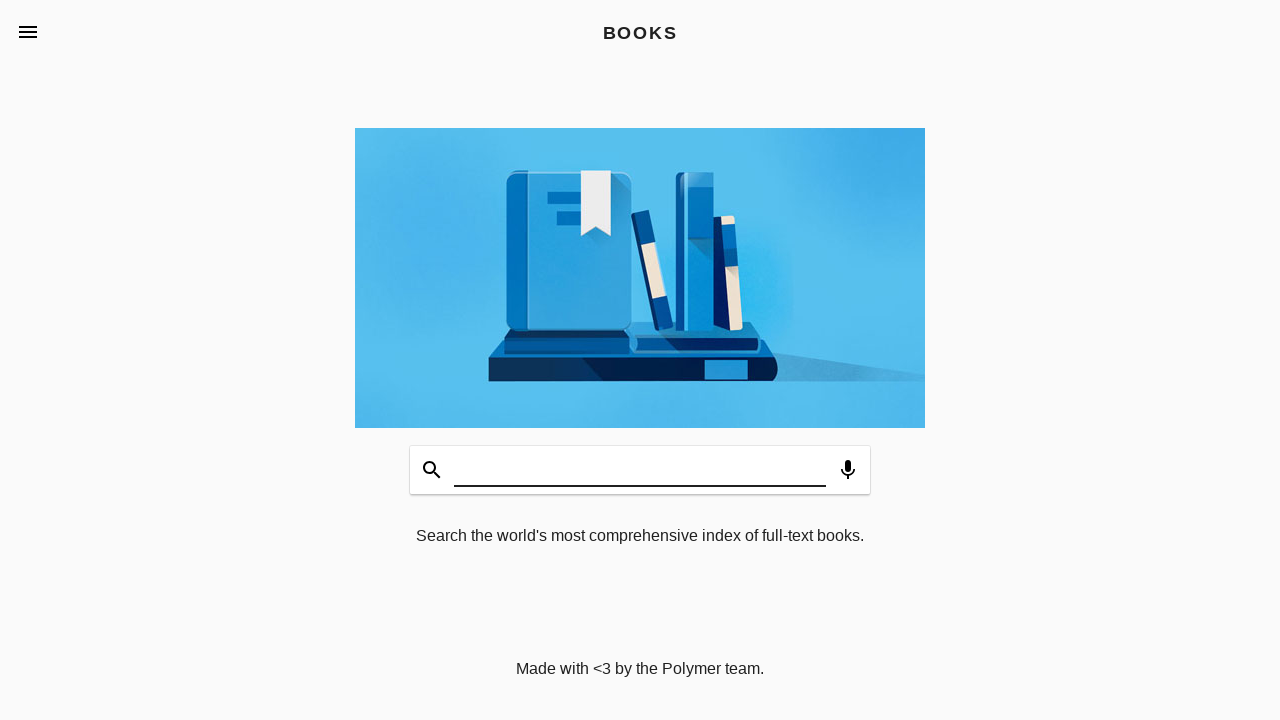

Waited for book-app element with apptitle='BOOKS' to load
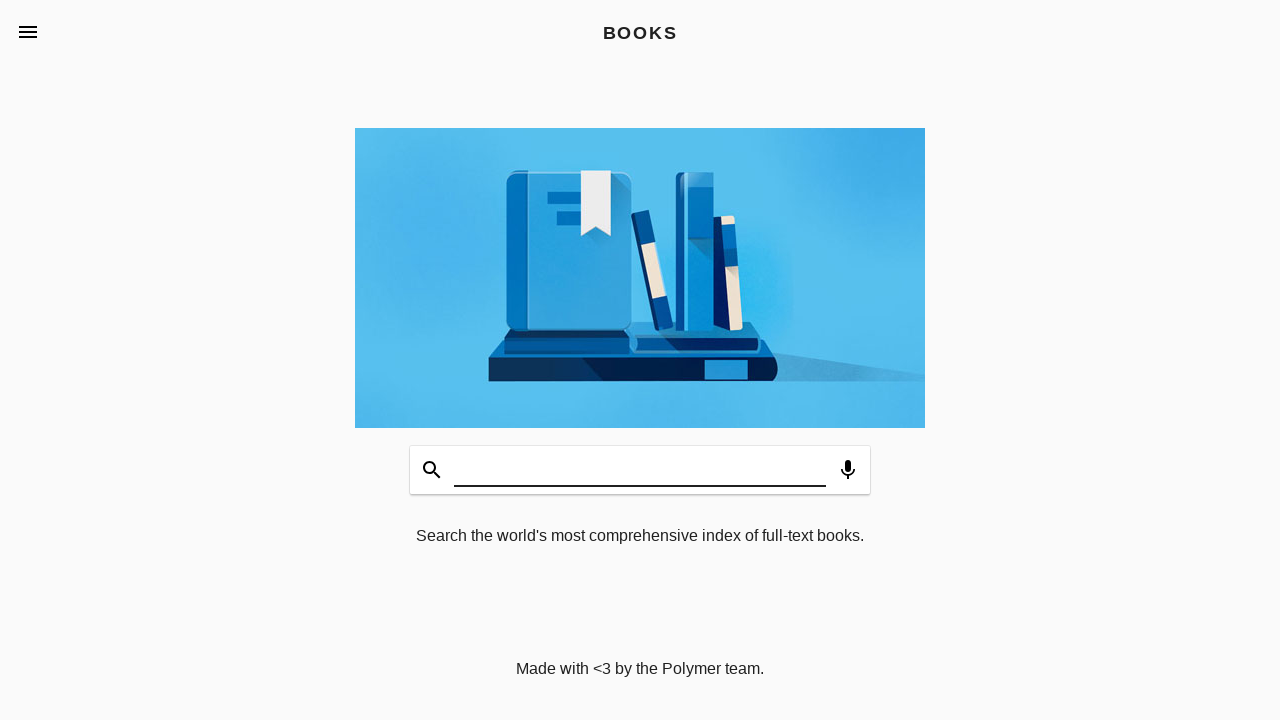

Filled Shadow DOM search input with 'Welcome' on book-app[apptitle='BOOKS'] >> #input
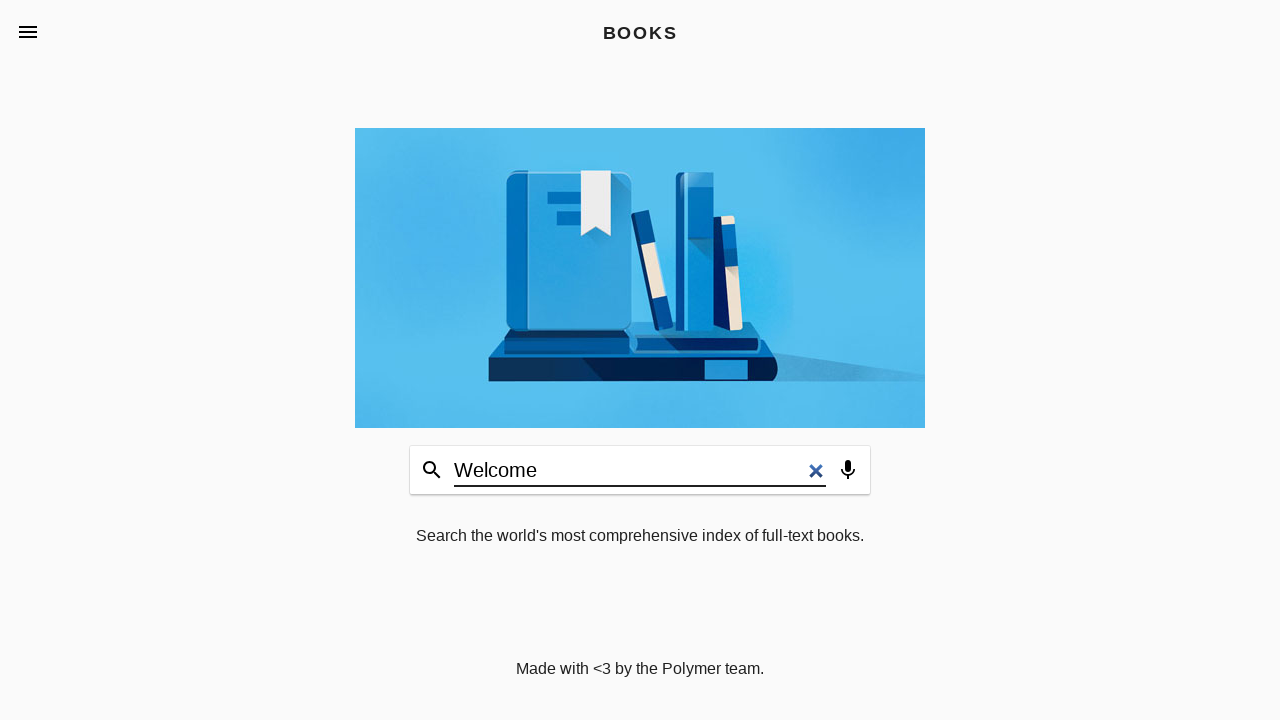

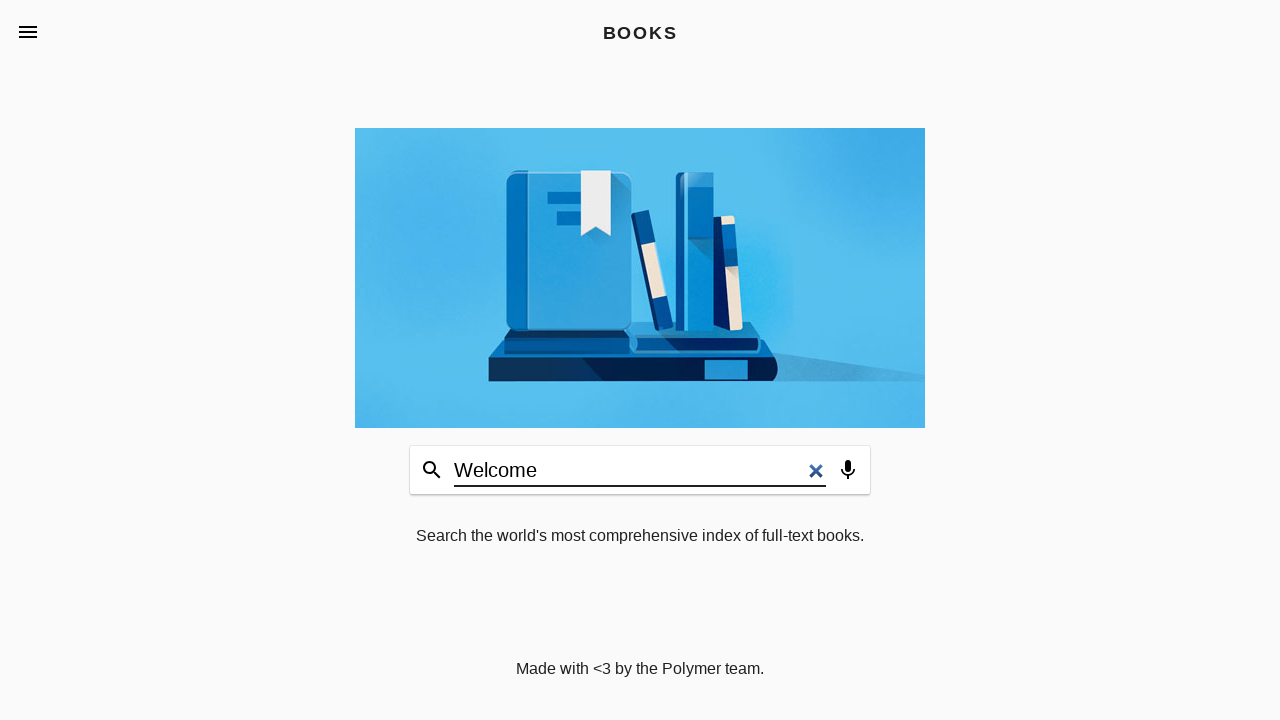